Tests flight booking functionality by selecting origin/destination, date, passengers, currency and performing a search

Starting URL: https://rahulshettyacademy.com/dropdownsPractise/

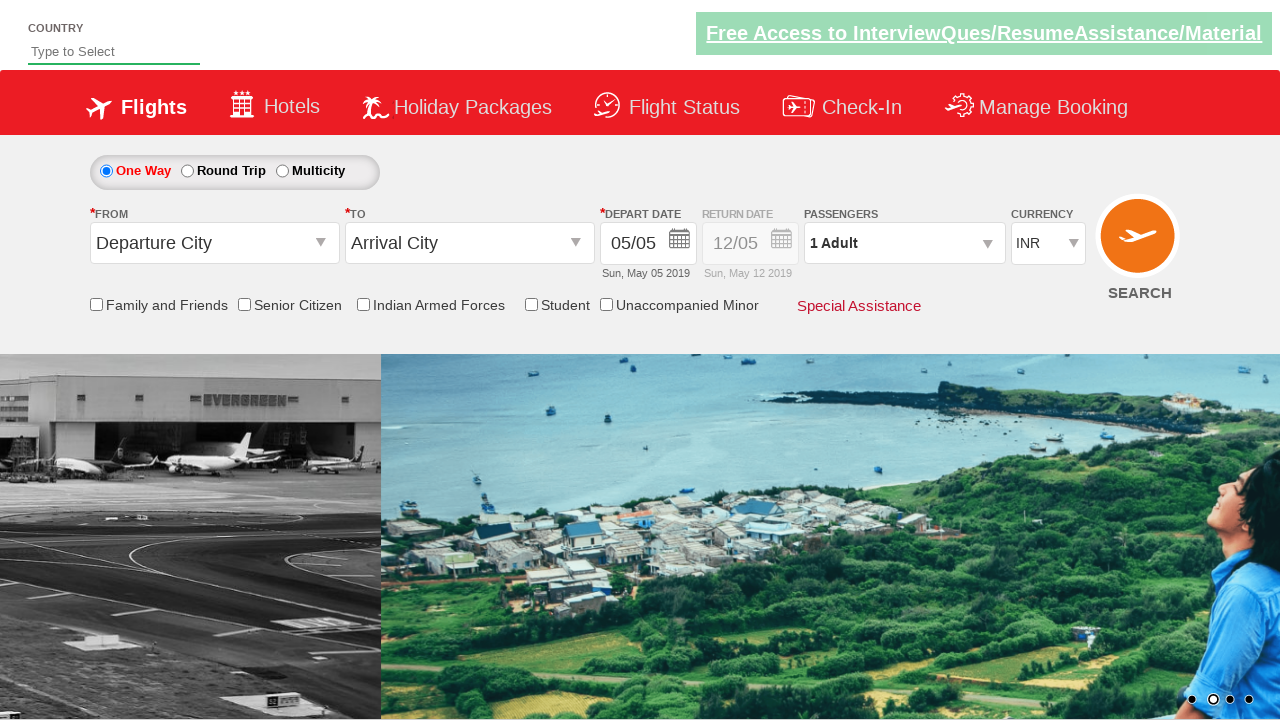

Filled autosuggest field with 'Ind' to search for country on input#autosuggest
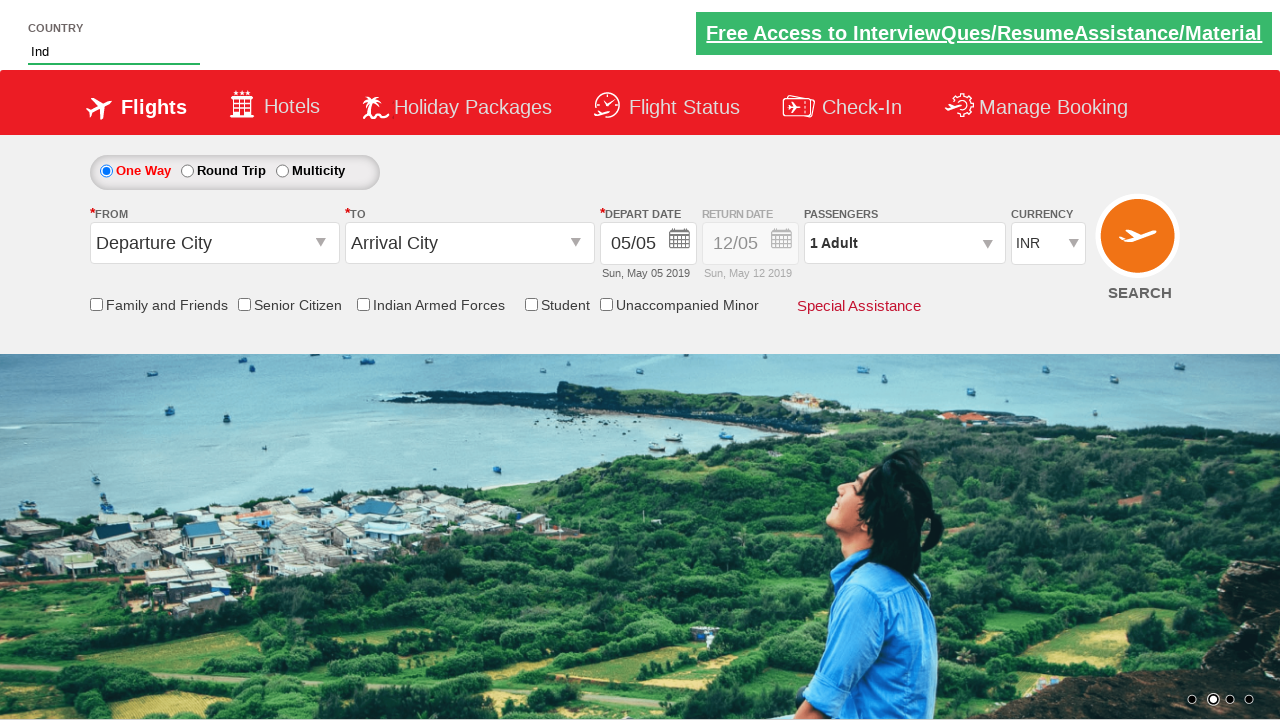

Waited for autosuggest dropdown options to appear
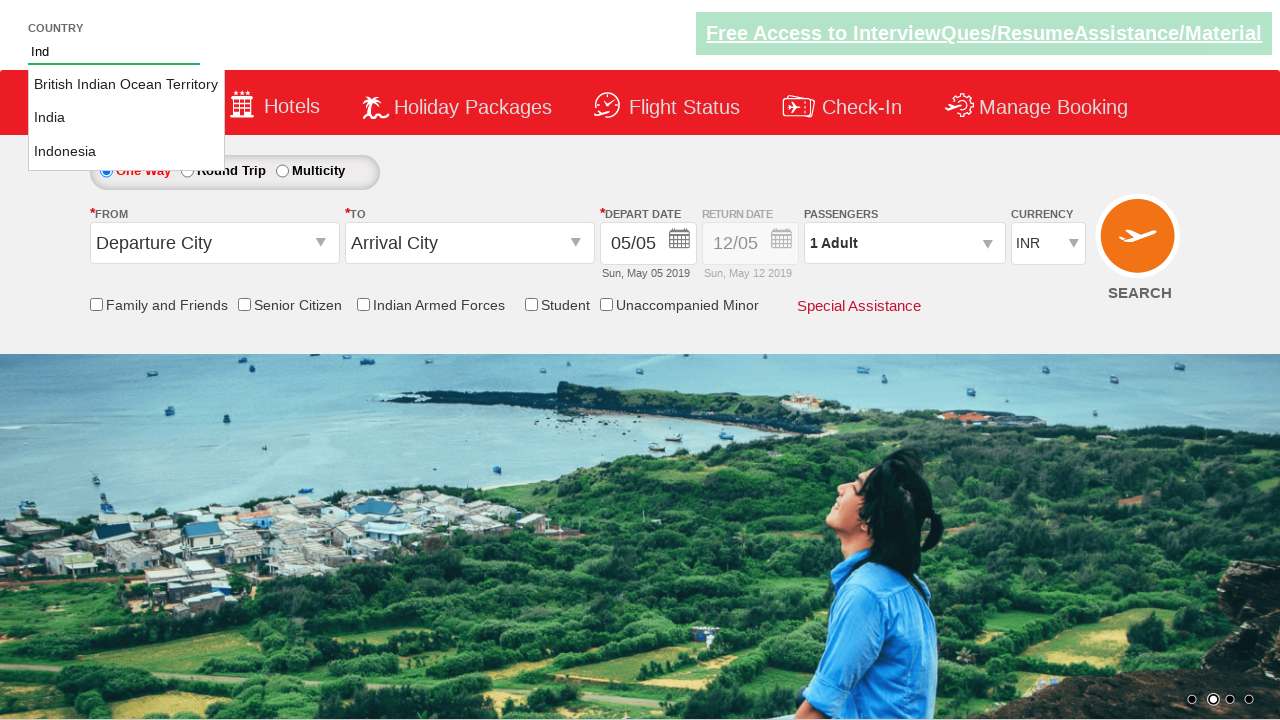

Selected 'India' from autosuggest dropdown
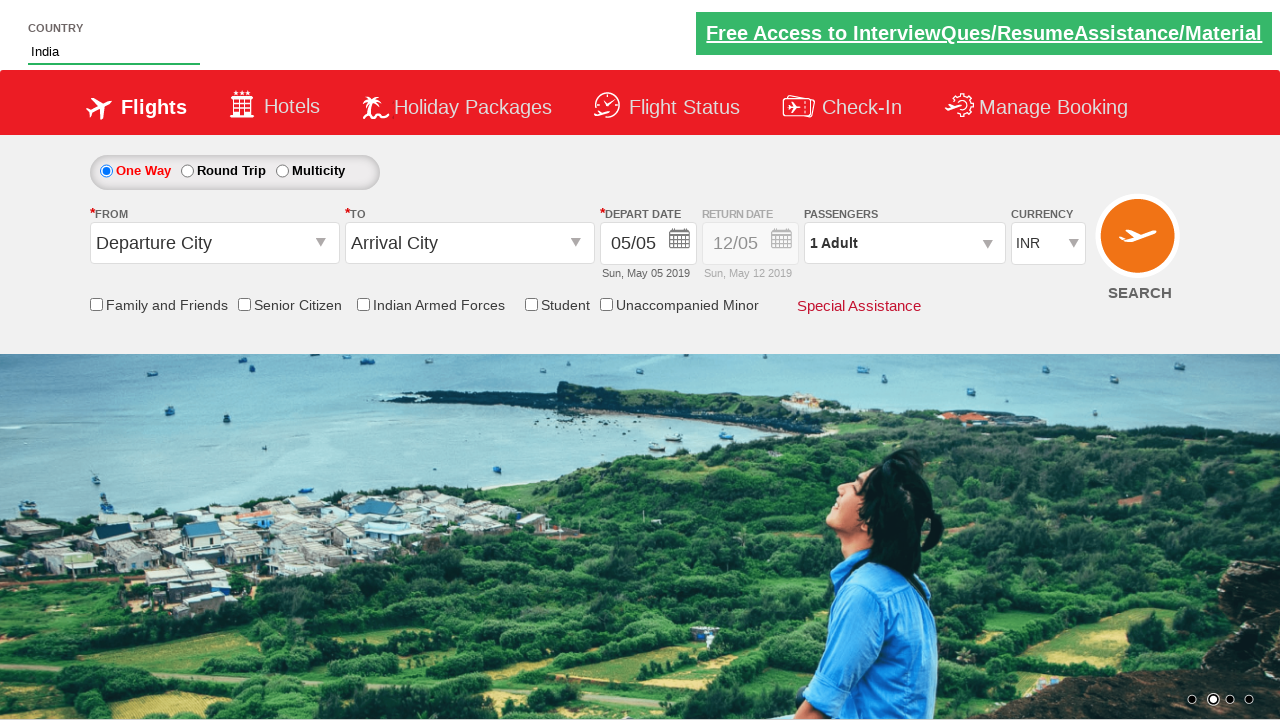

Clicked origin station field to open dropdown at (214, 243) on input#ctl00_mainContent_ddl_originStation1_CTXT
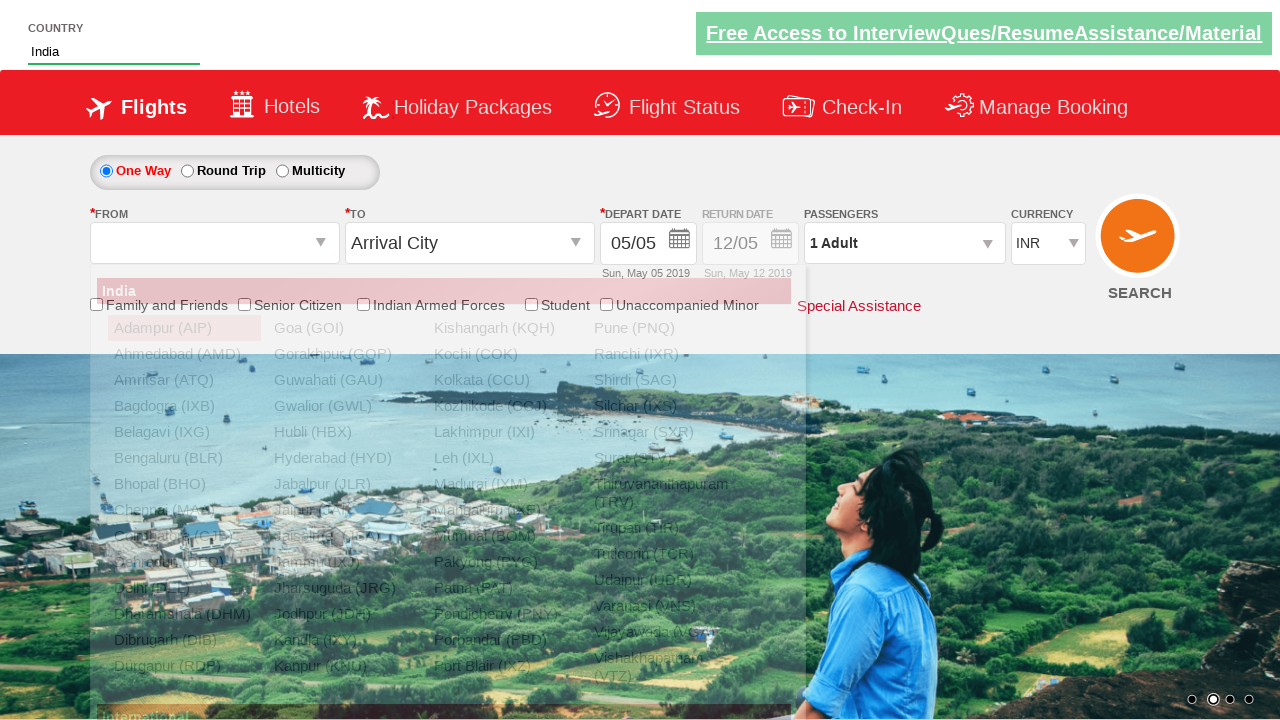

Selected Bangalore (BLR) as origin station at (184, 458) on div#glsctl00_mainContent_ddl_originStation1_CTNR a[value='BLR']
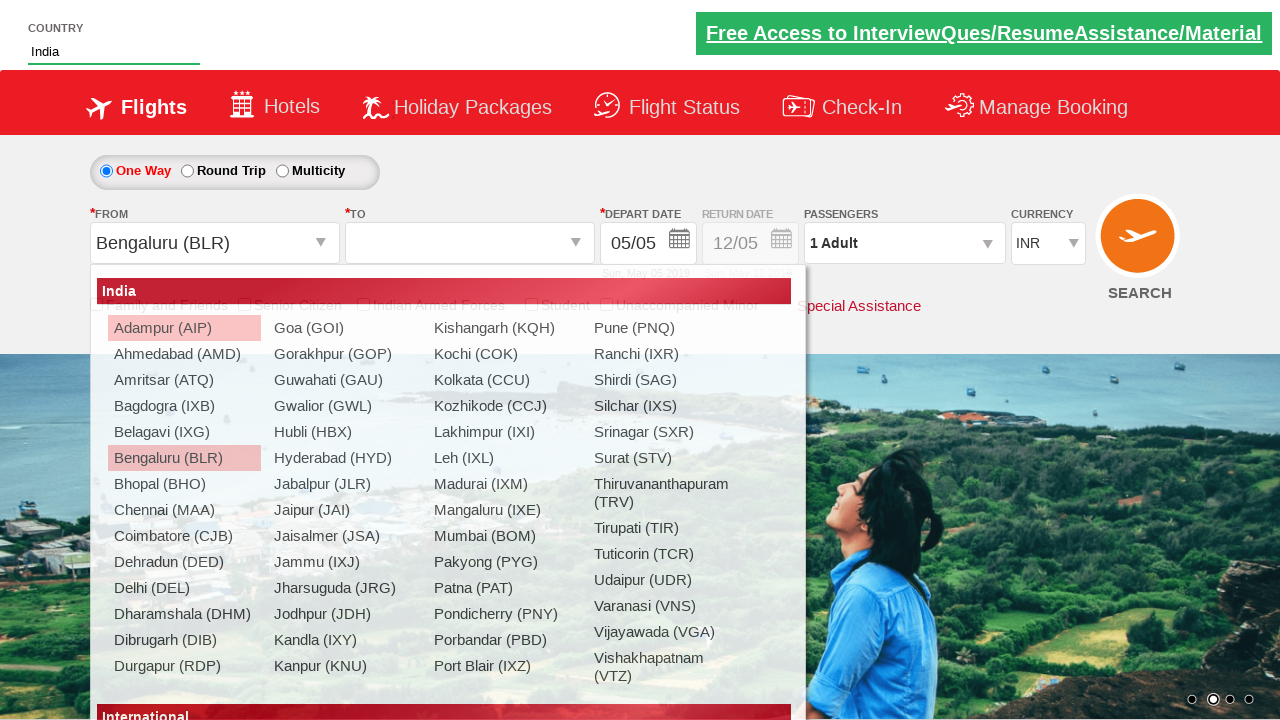

Selected Goa (GOI) as destination station at (599, 328) on div#glsctl00_mainContent_ddl_destinationStation1_CTNR a[value='GOI']
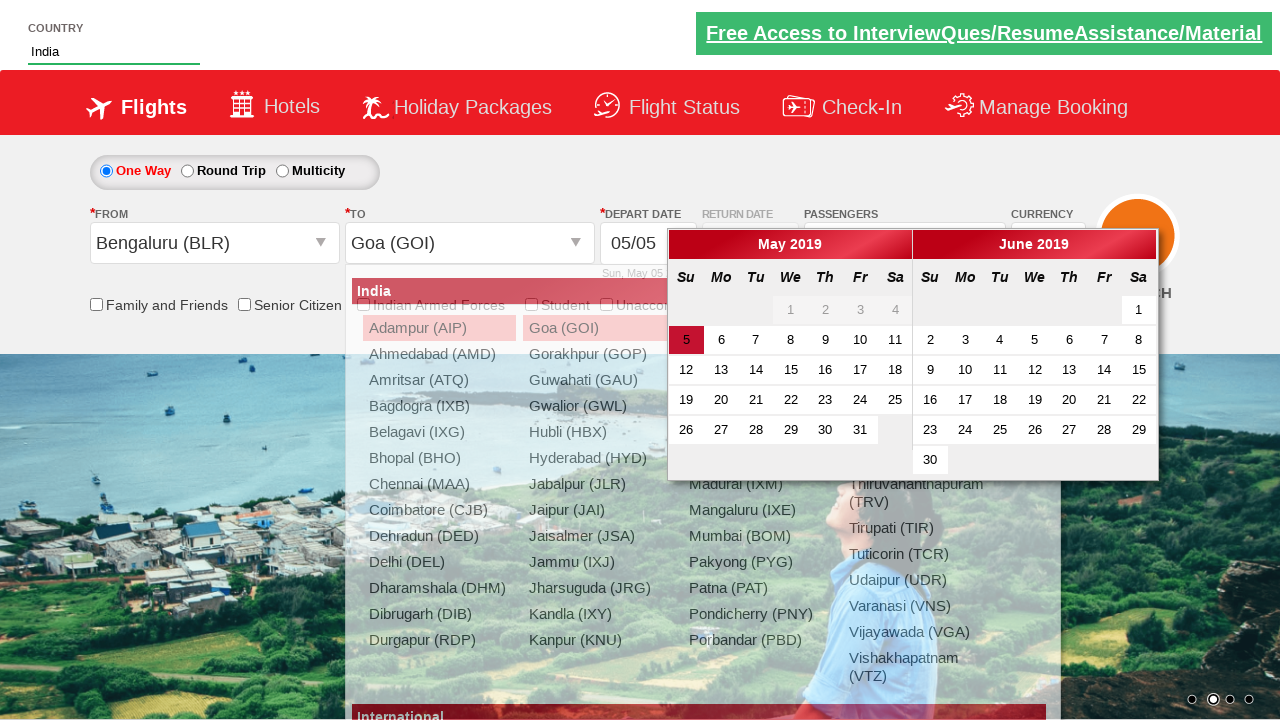

Selected 17th as travel date at (860, 370) on div.ui-datepicker-group.ui-datepicker-group-first a:has-text('17')
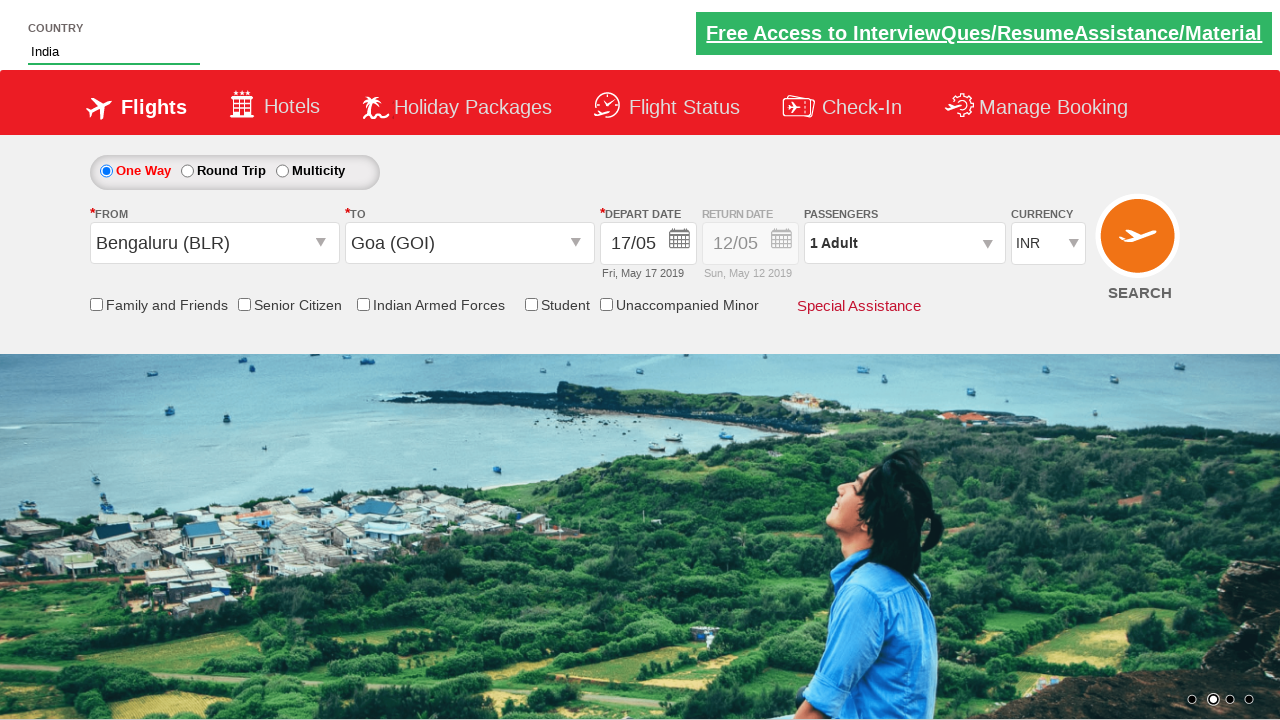

Clicked passenger information field to open dropdown at (904, 243) on div#divpaxinfo
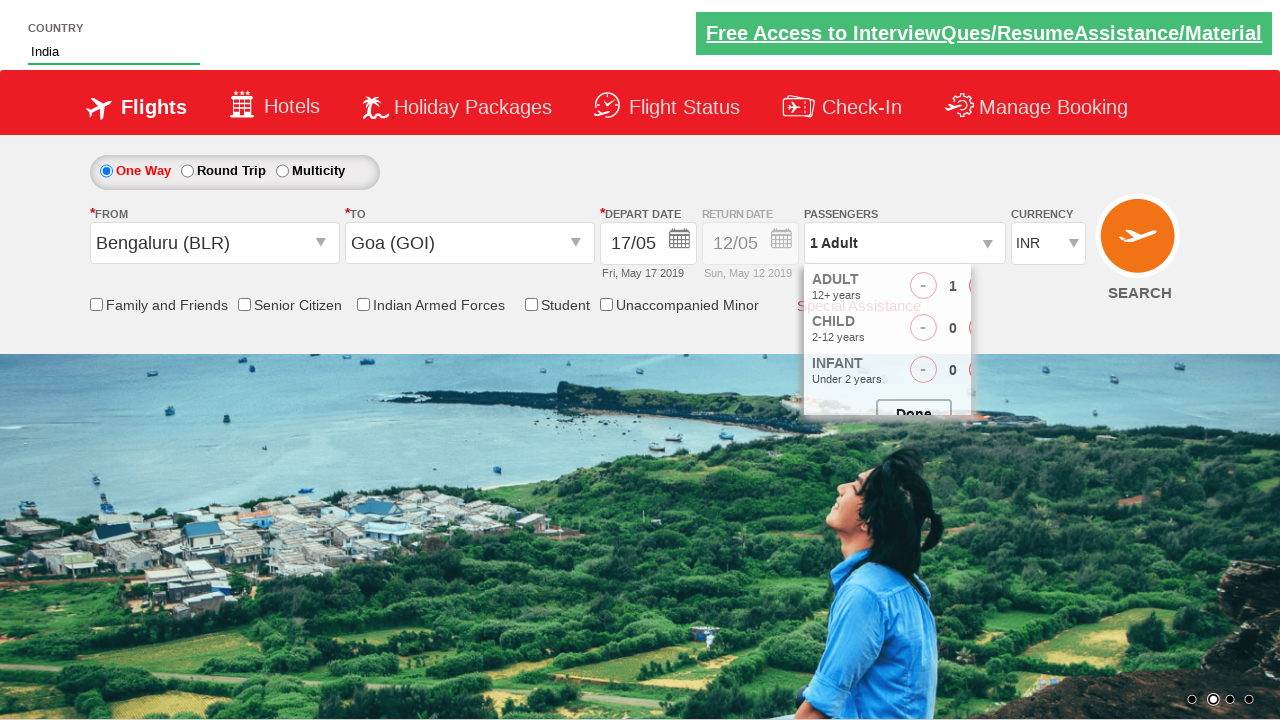

Added adult passenger 1 (total adults: 1) at (982, 288) on span#hrefIncAdt
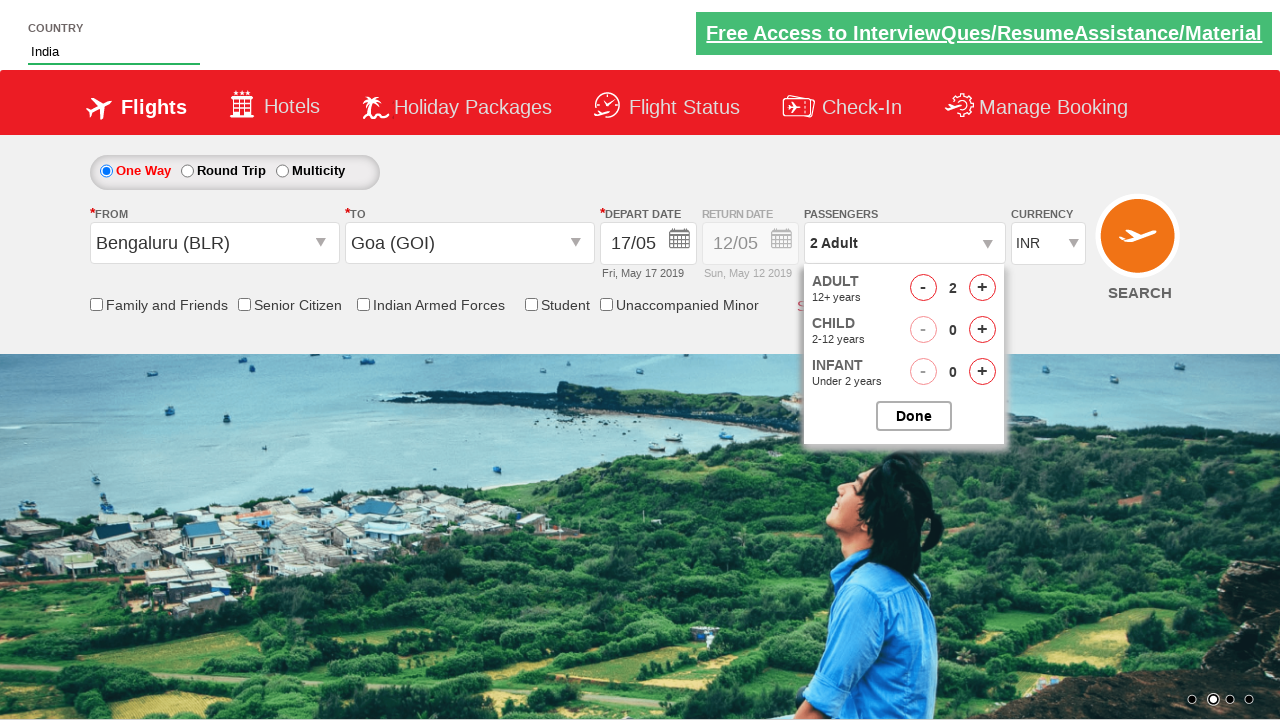

Added adult passenger 2 (total adults: 2) at (982, 288) on span#hrefIncAdt
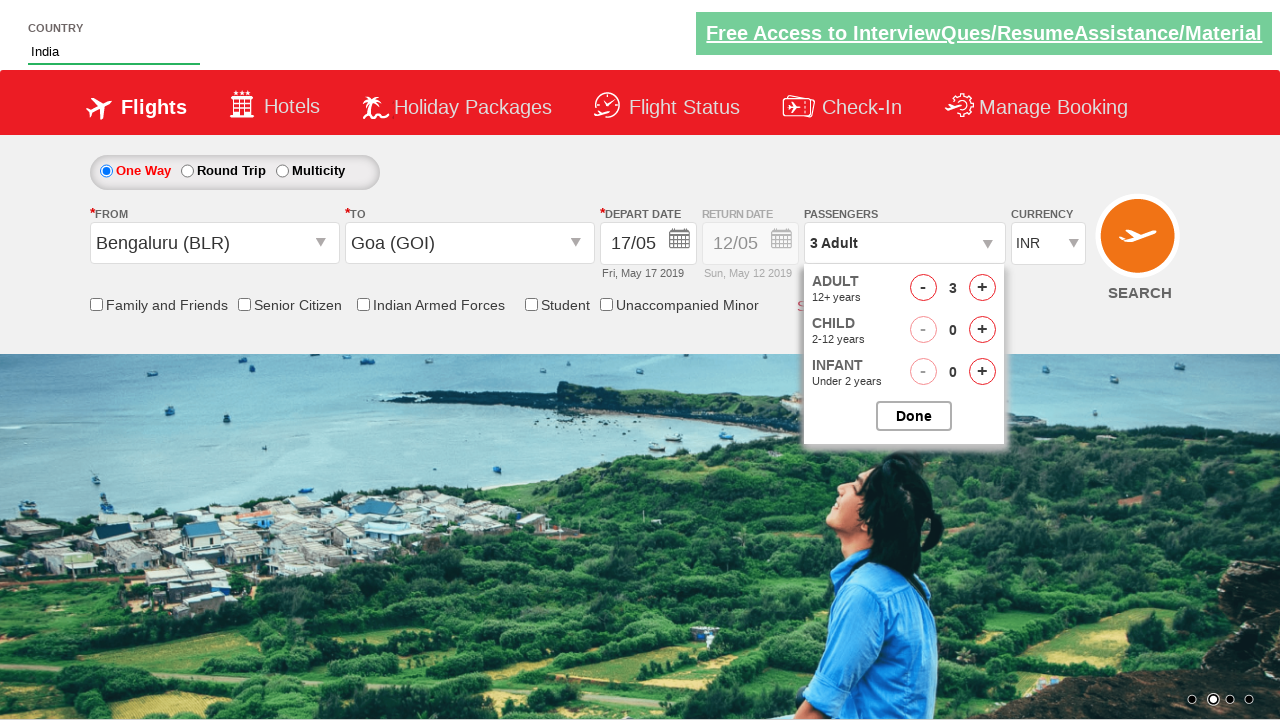

Added adult passenger 3 (total adults: 3) at (982, 288) on span#hrefIncAdt
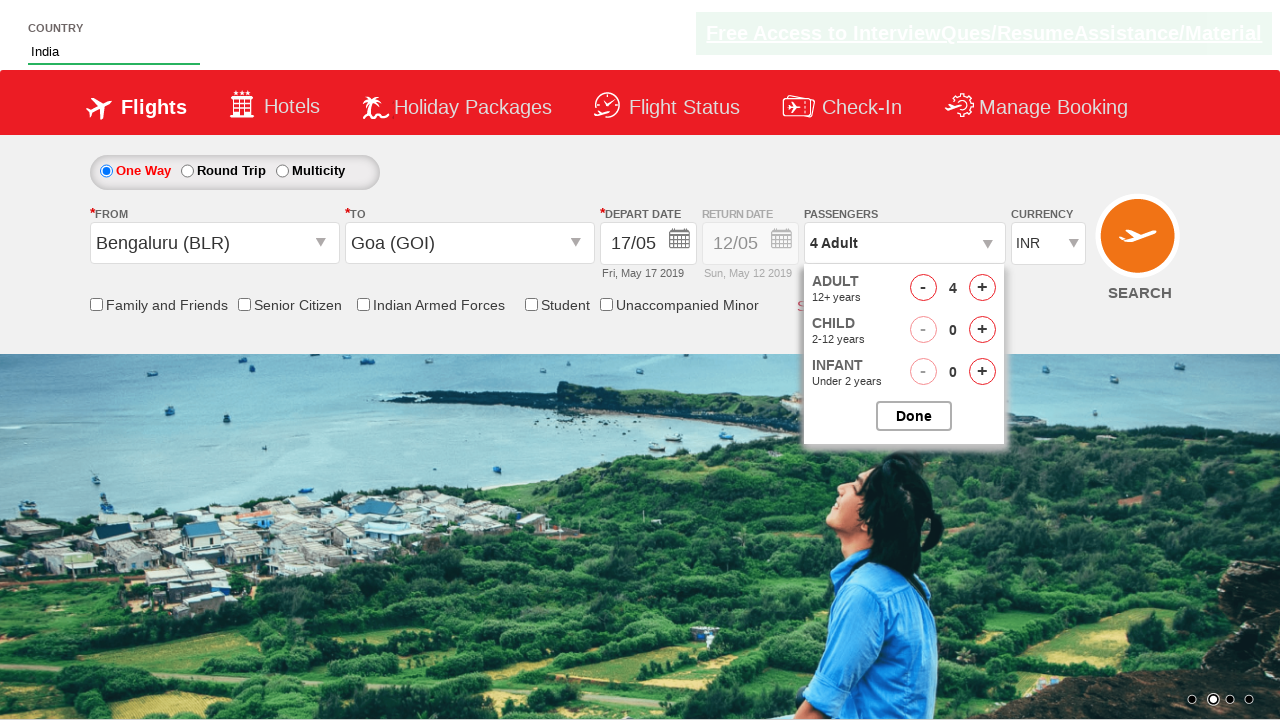

Added adult passenger 4 (total adults: 4) at (982, 288) on span#hrefIncAdt
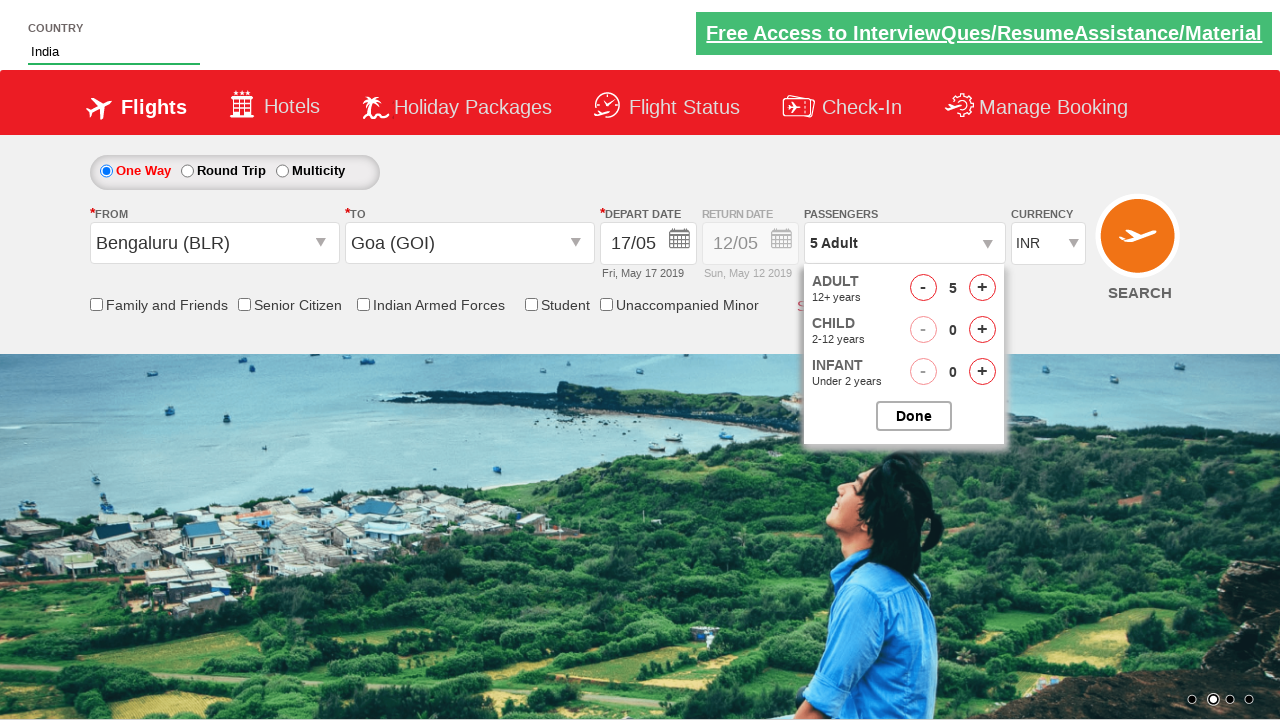

Closed passenger selection dropdown at (914, 416) on input#btnclosepaxoption
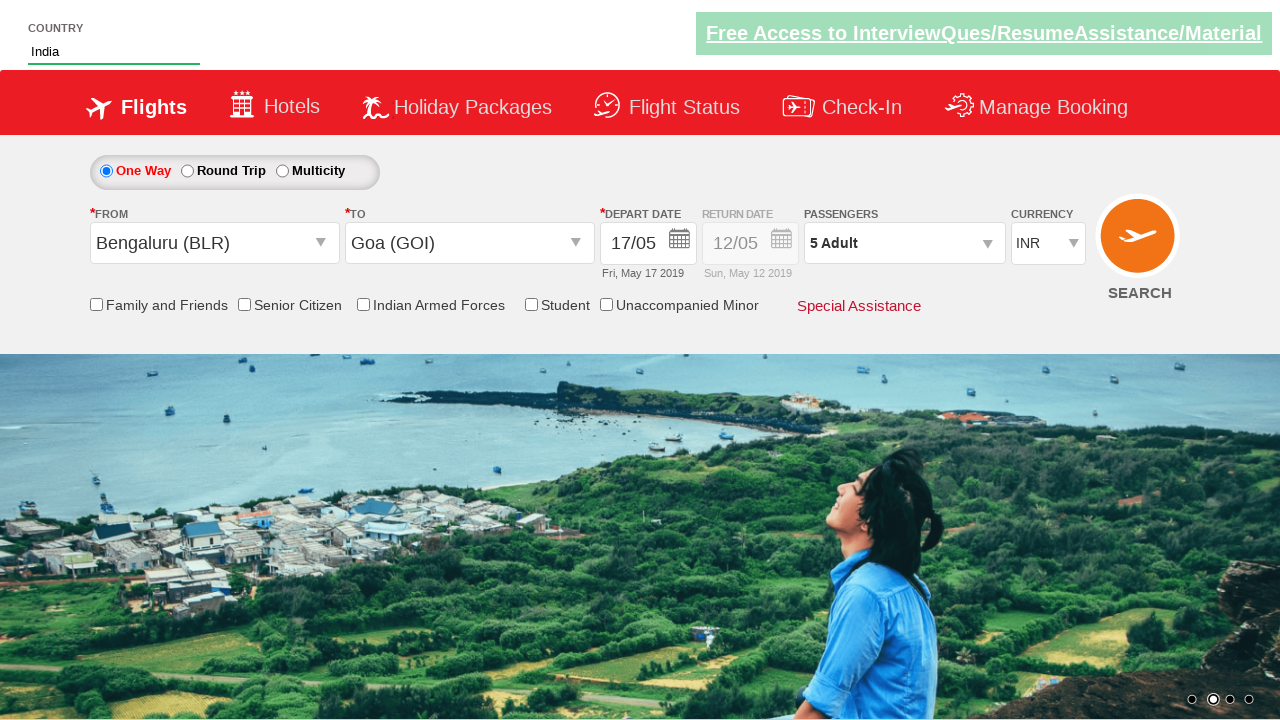

Selected USD as currency for flight booking on select#ctl00_mainContent_DropDownListCurrency
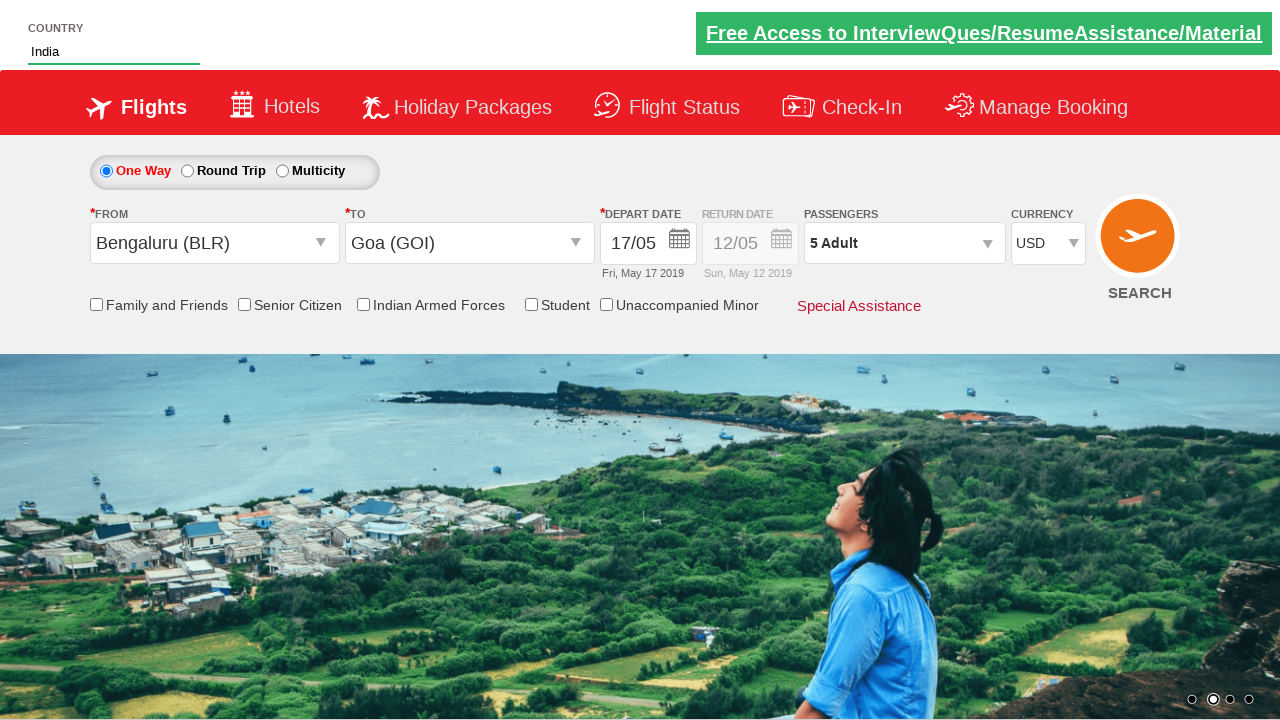

Clicked Search button to perform flight search with selected criteria at (1140, 245) on input[value='Search']
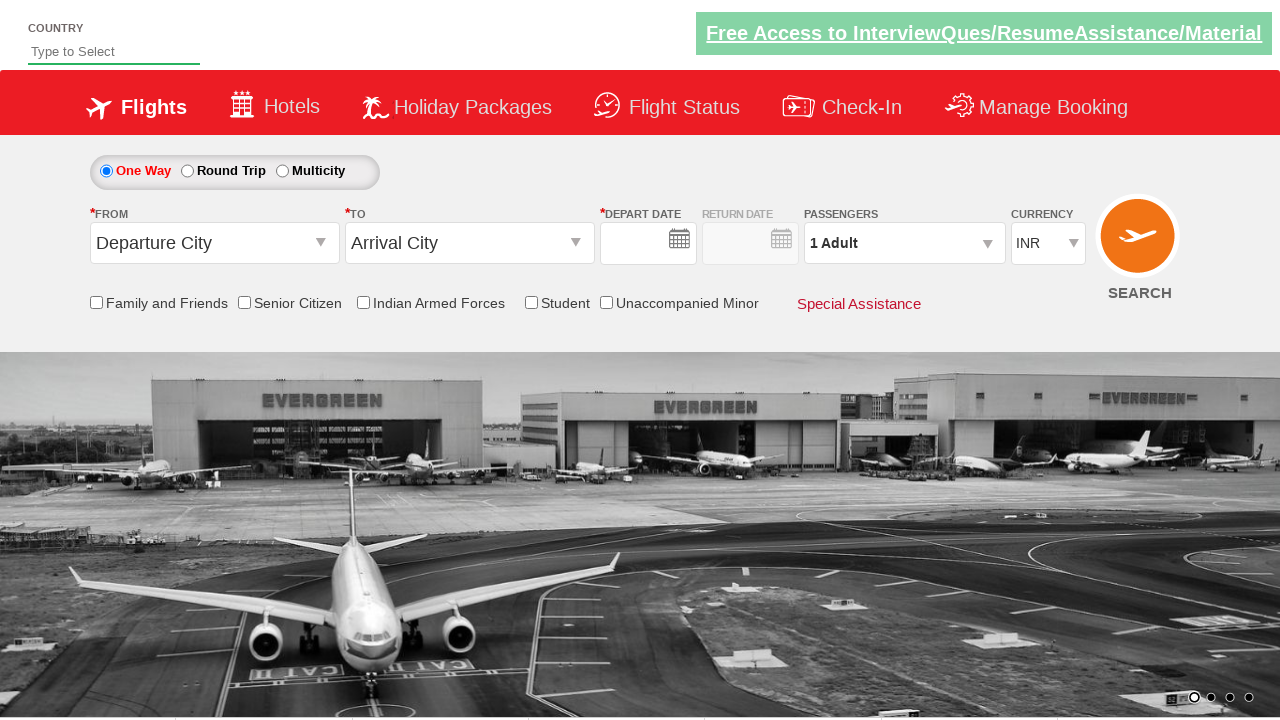

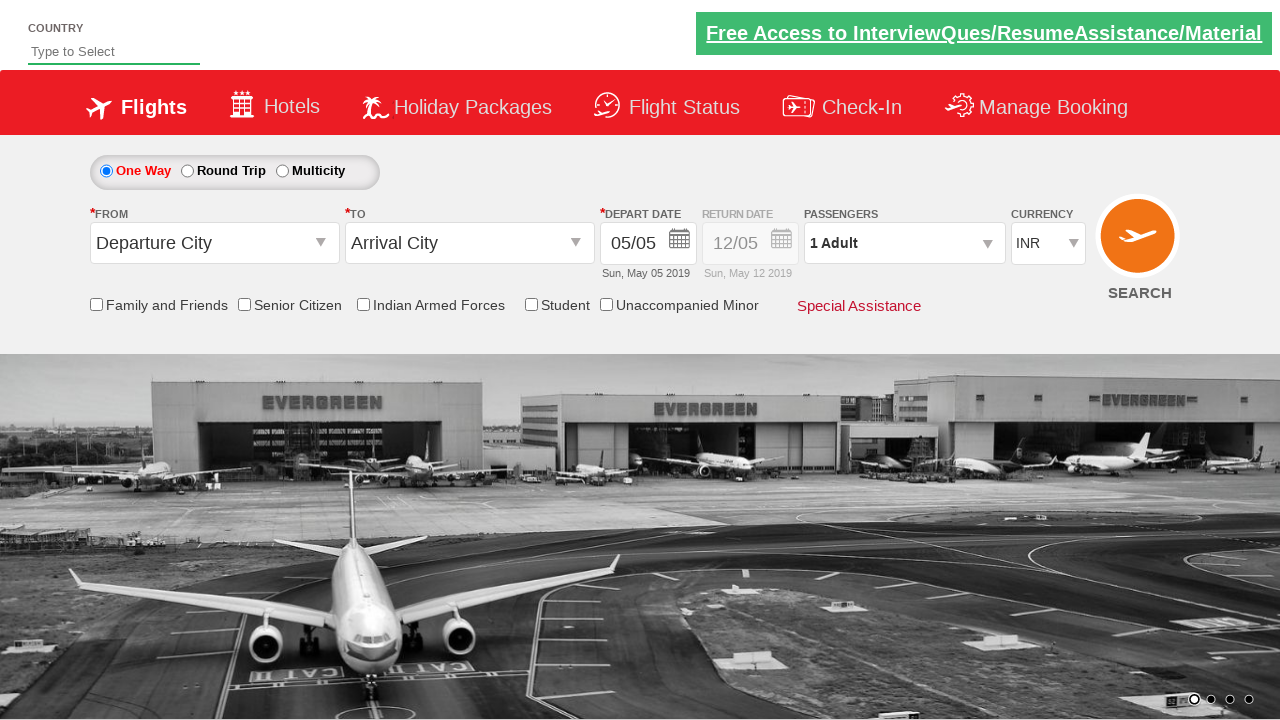